Tests checkbox and radio button functionality by selecting a specific checkbox (Option 2) from a list and then selecting a radio button, verifying the selections work correctly.

Starting URL: https://www.rahulshettyacademy.com/AutomationPractice/

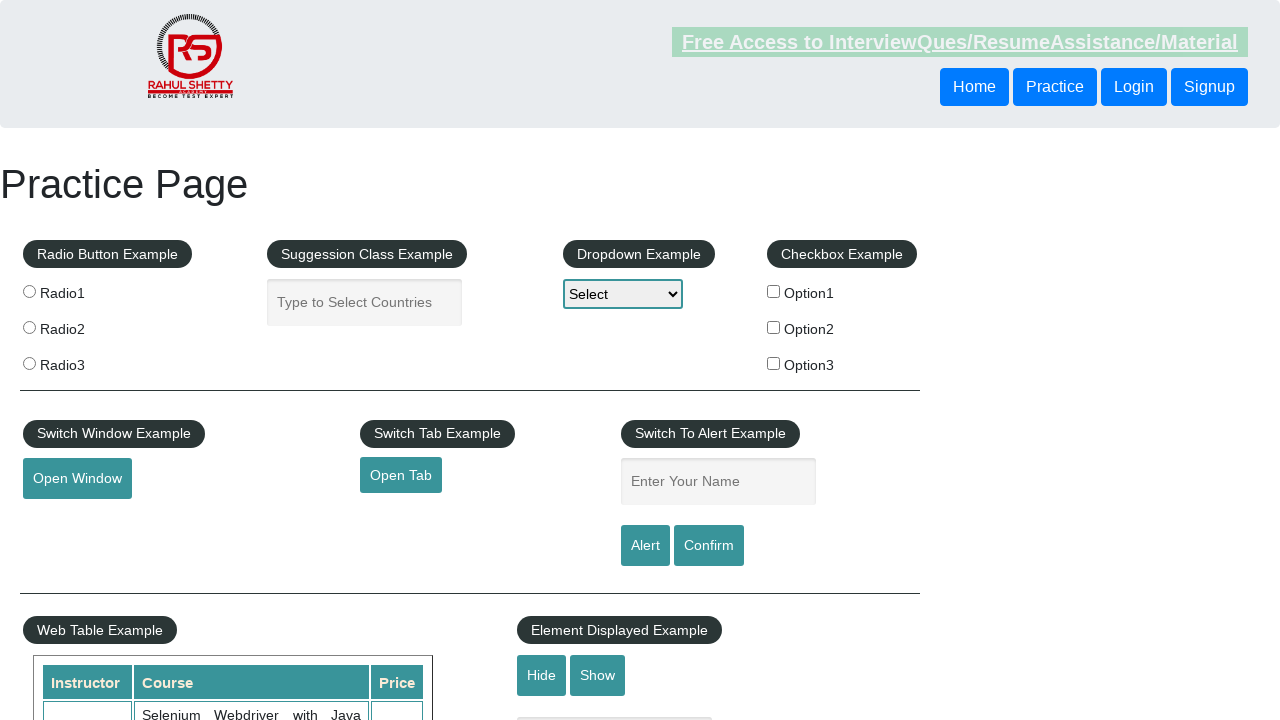

Waited for checkboxes to load
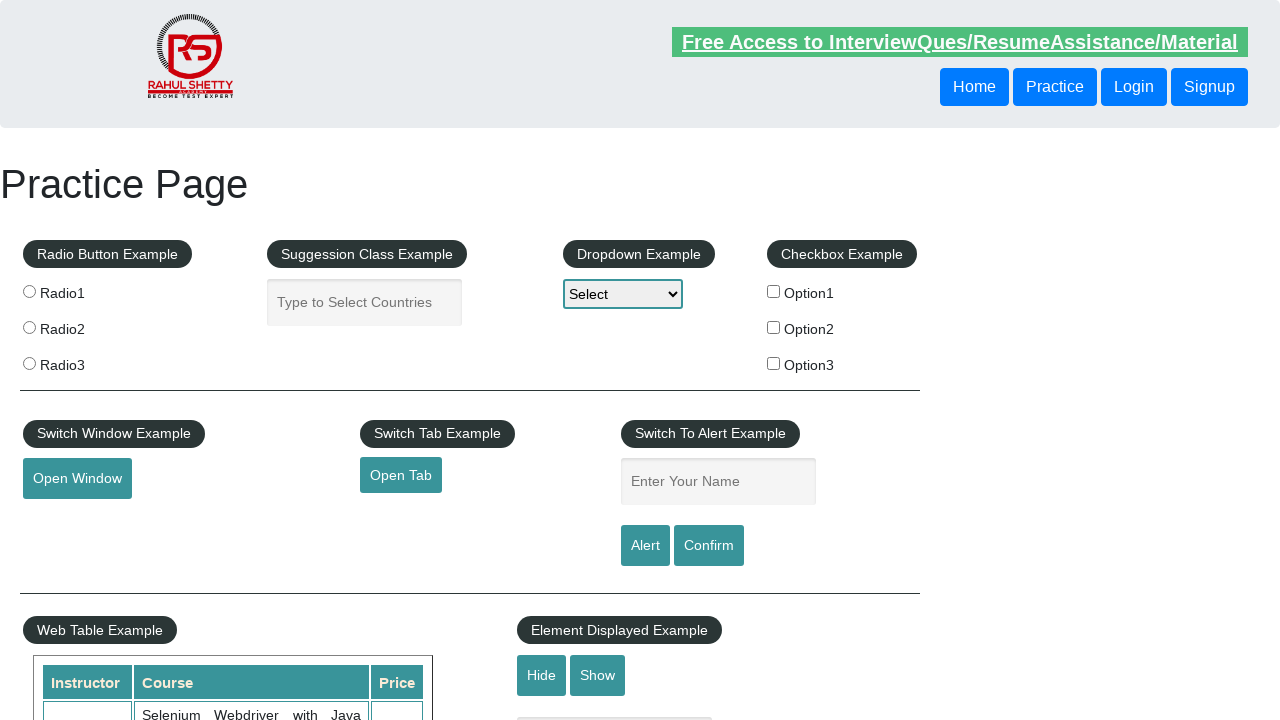

Selected Option 2 checkbox at (774, 327) on input[type='checkbox'][value='option2']
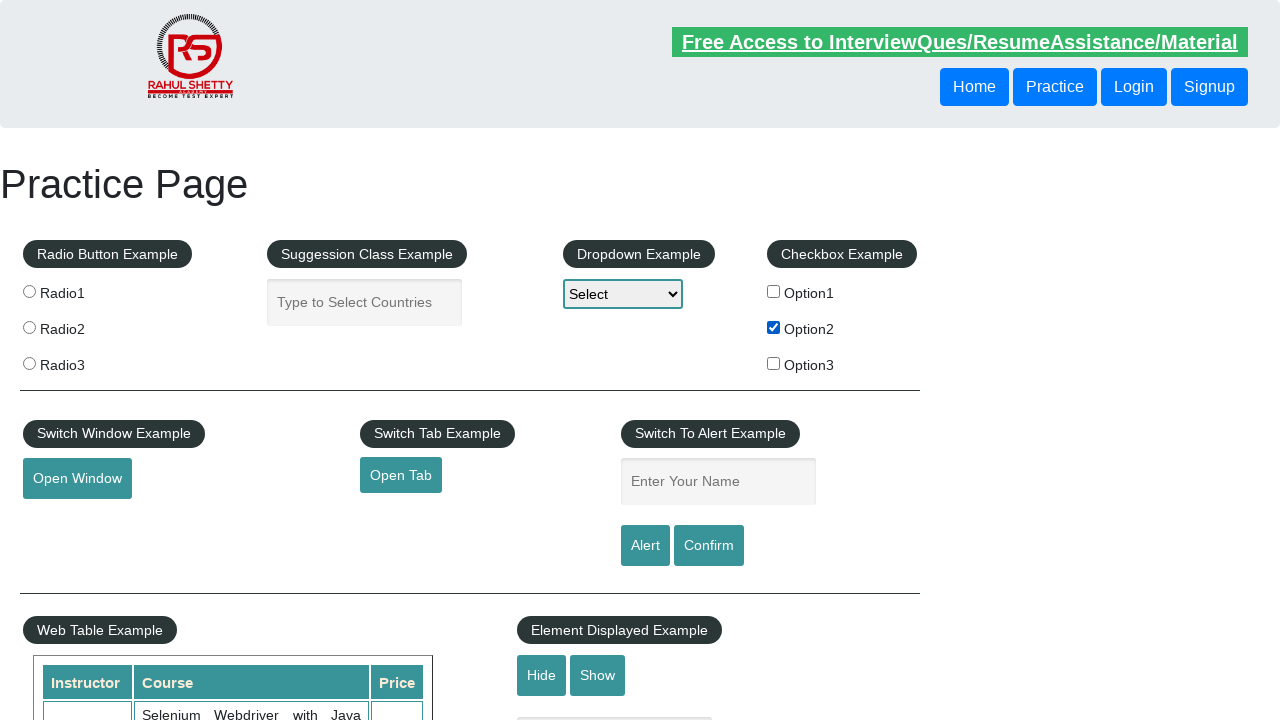

Located all radio buttons
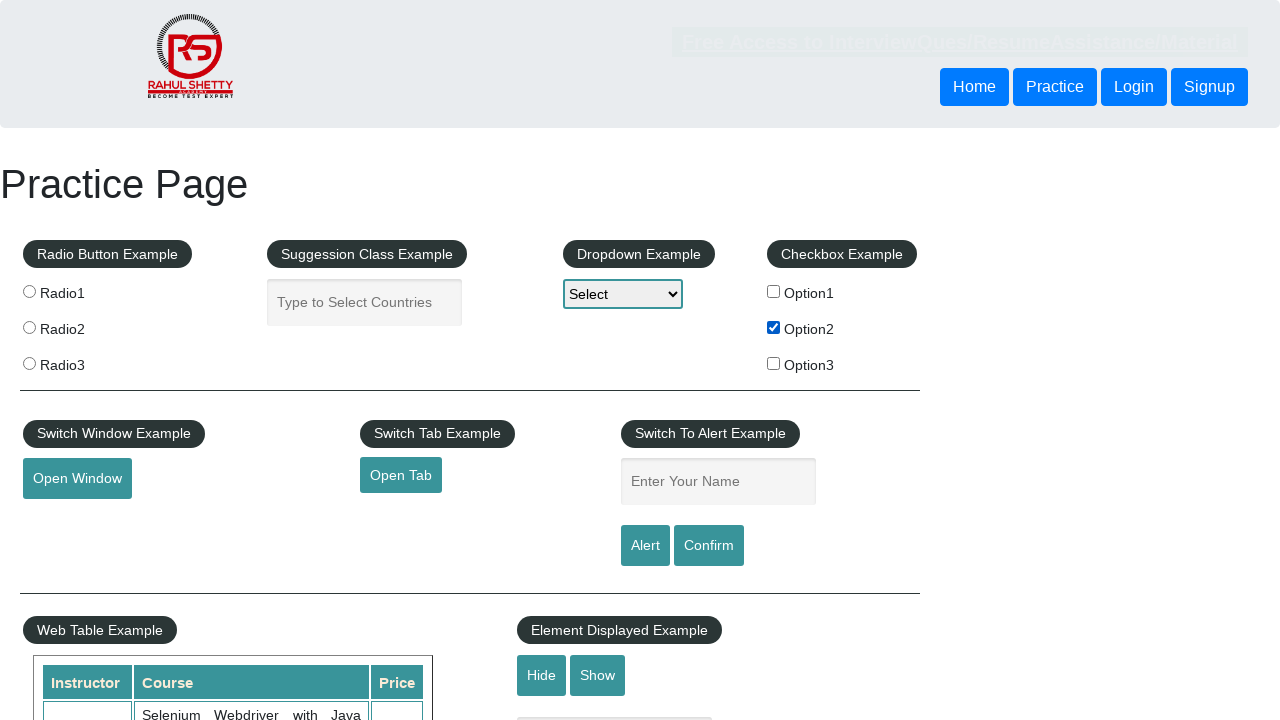

Selected the second radio button at (29, 327) on input[name='radioButton'] >> nth=1
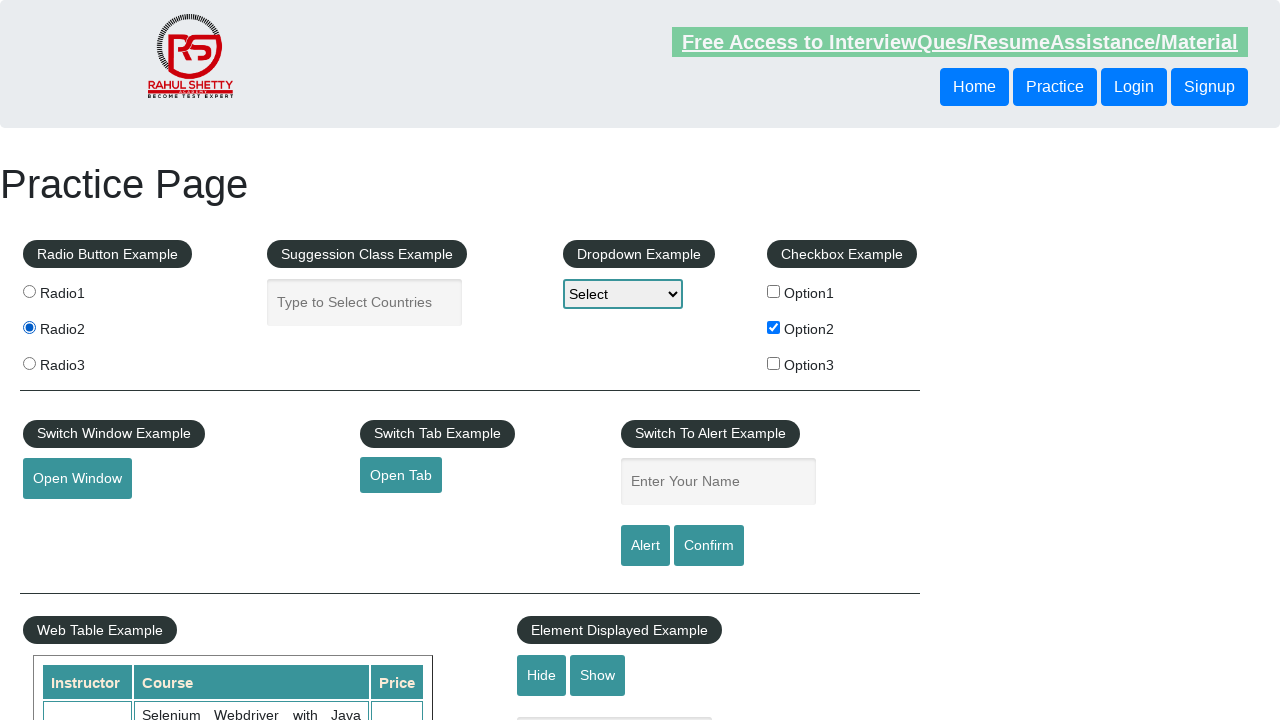

Verified that the second radio button is checked
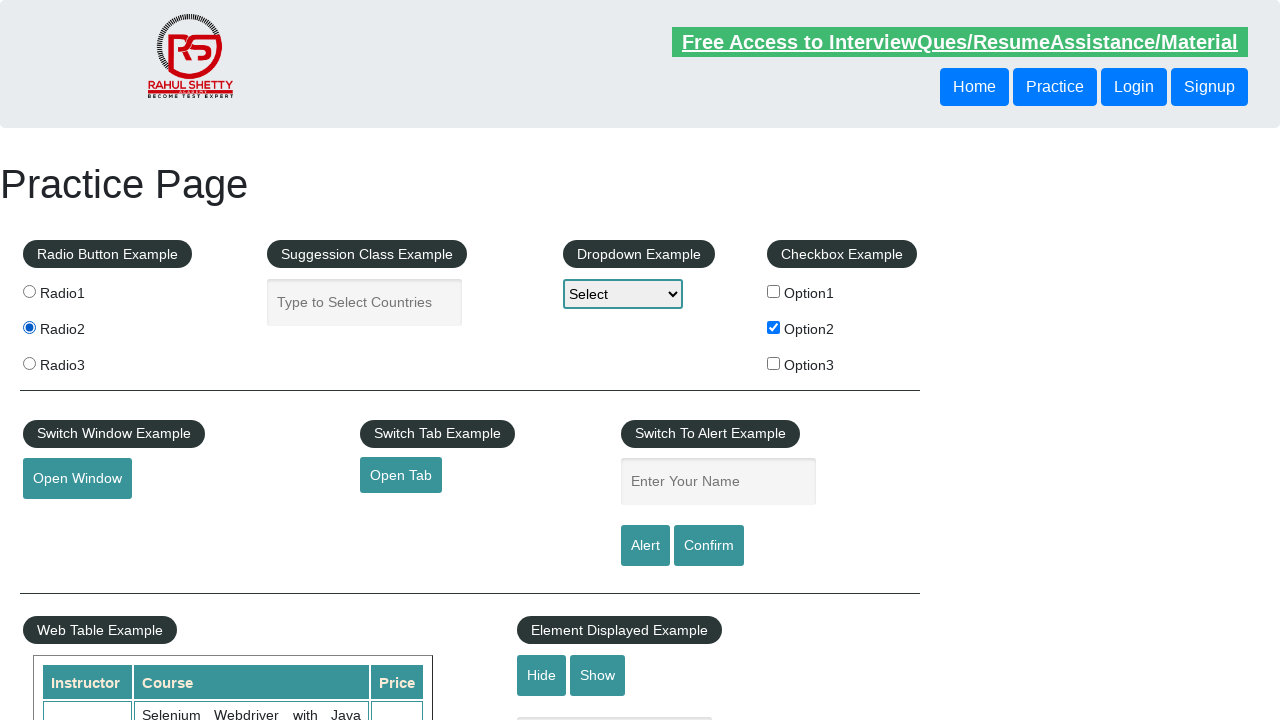

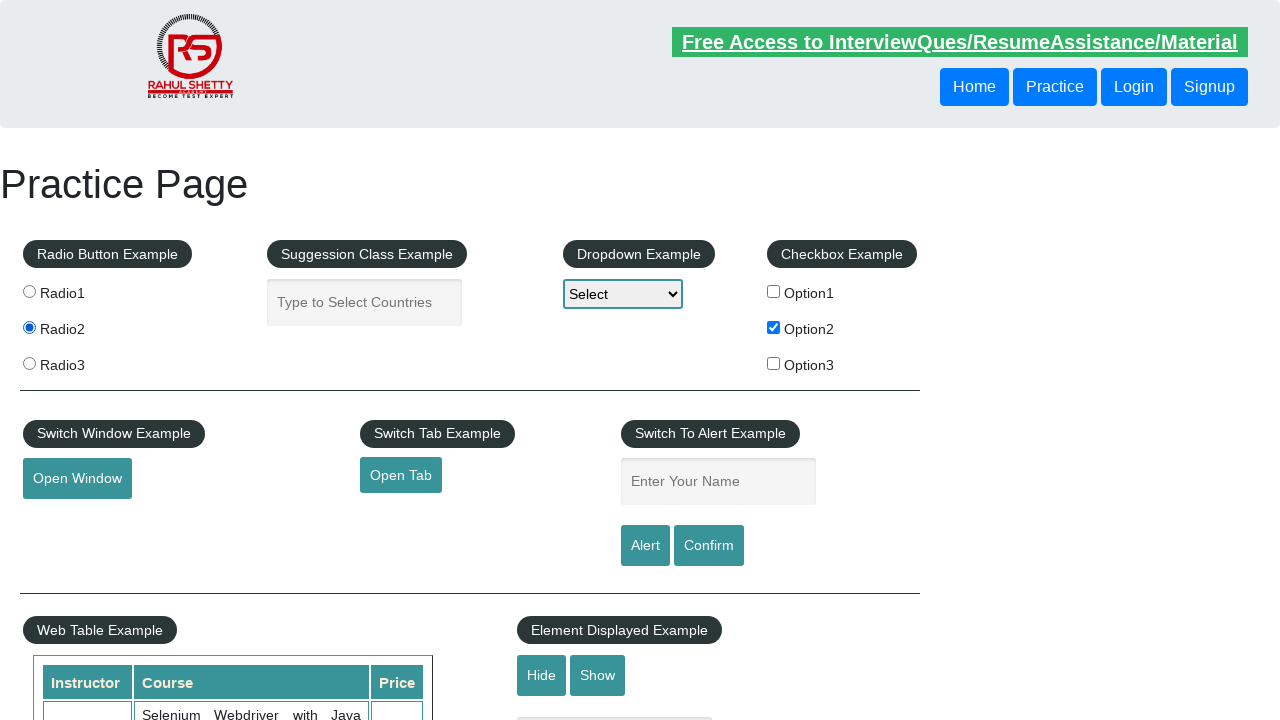